Navigates to the OrangeHRM demo site and verifies the page loads correctly by checking for page title and content

Starting URL: https://opensource-demo.orangehrmlive.com/

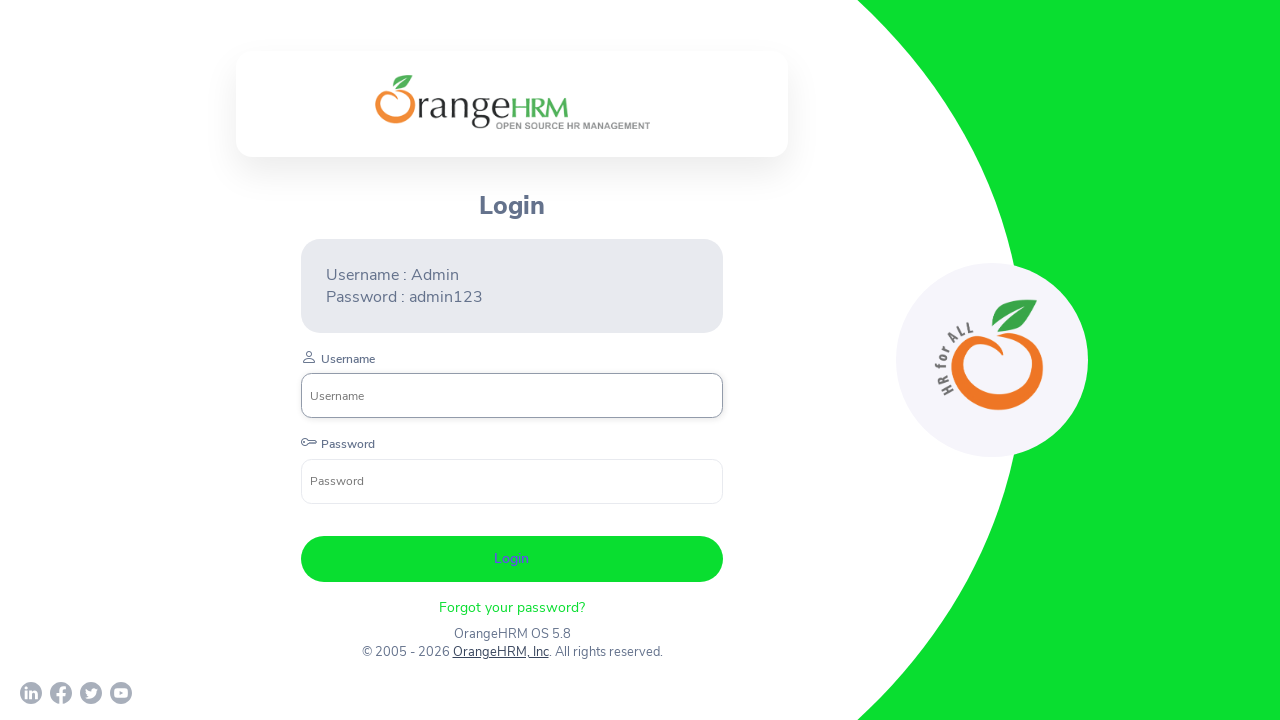

Page DOM content loaded
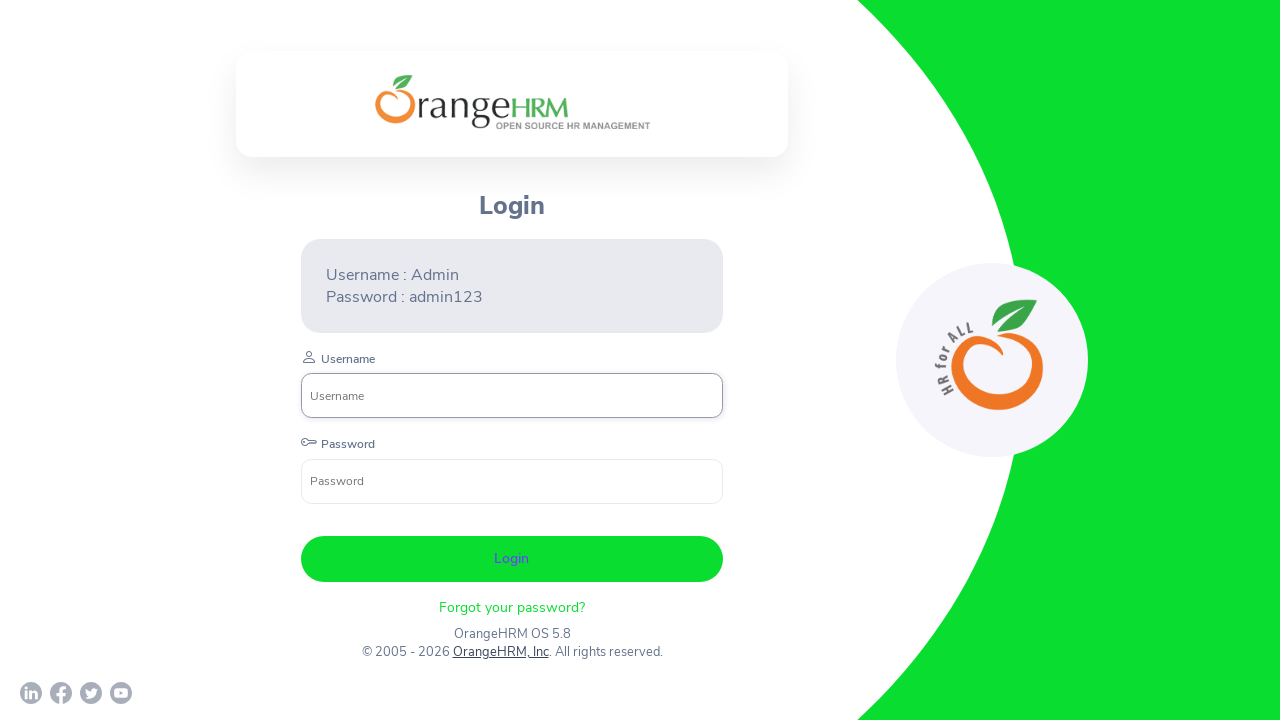

Verified page title contains 'OrangeHRM'
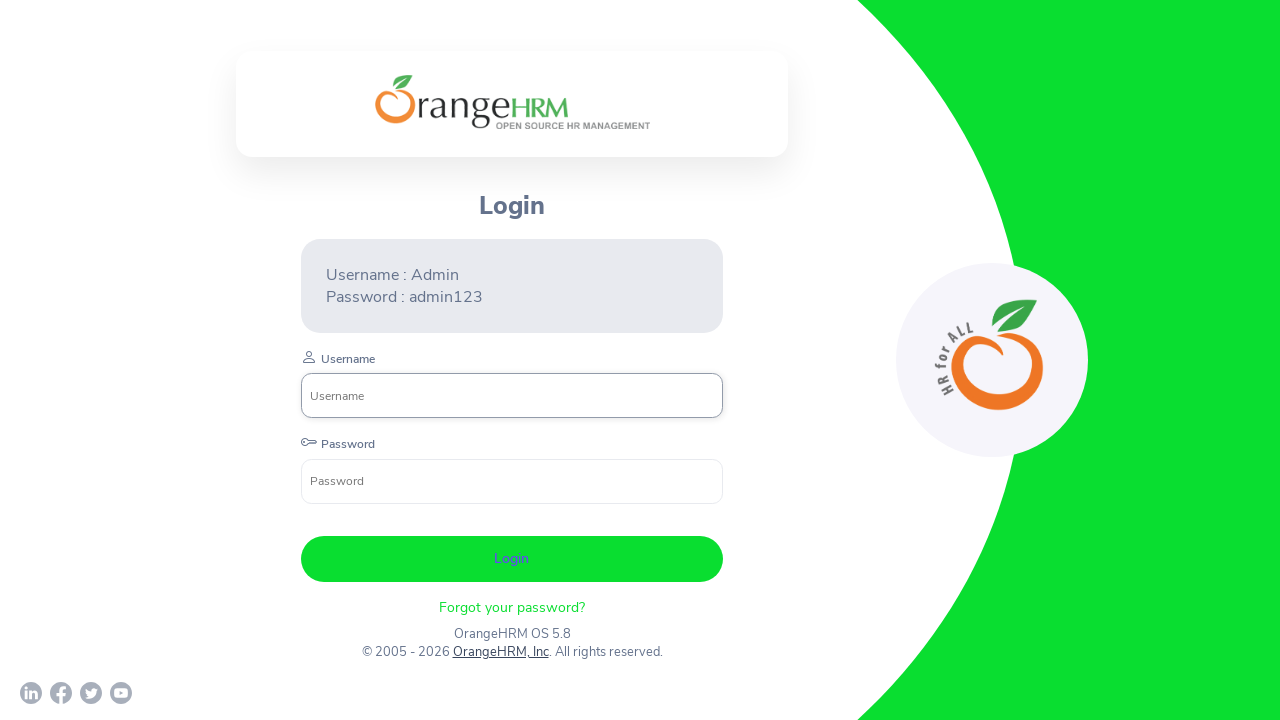

Login form username field is visible
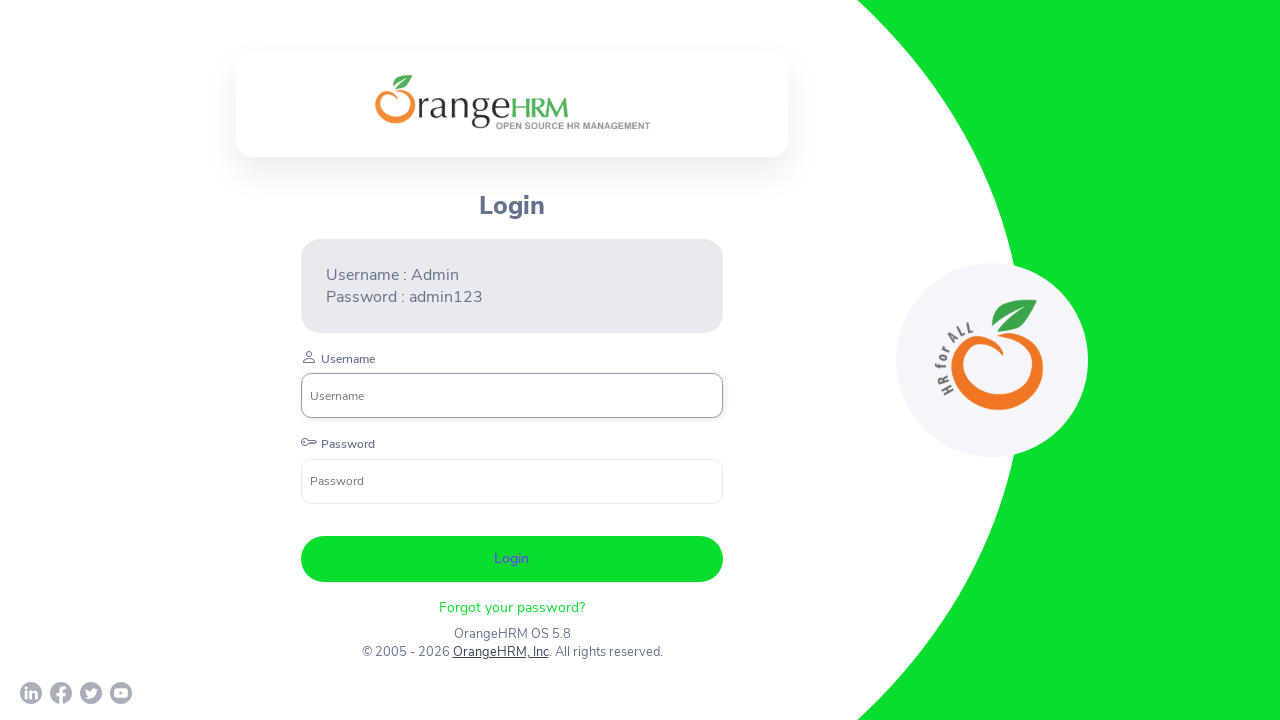

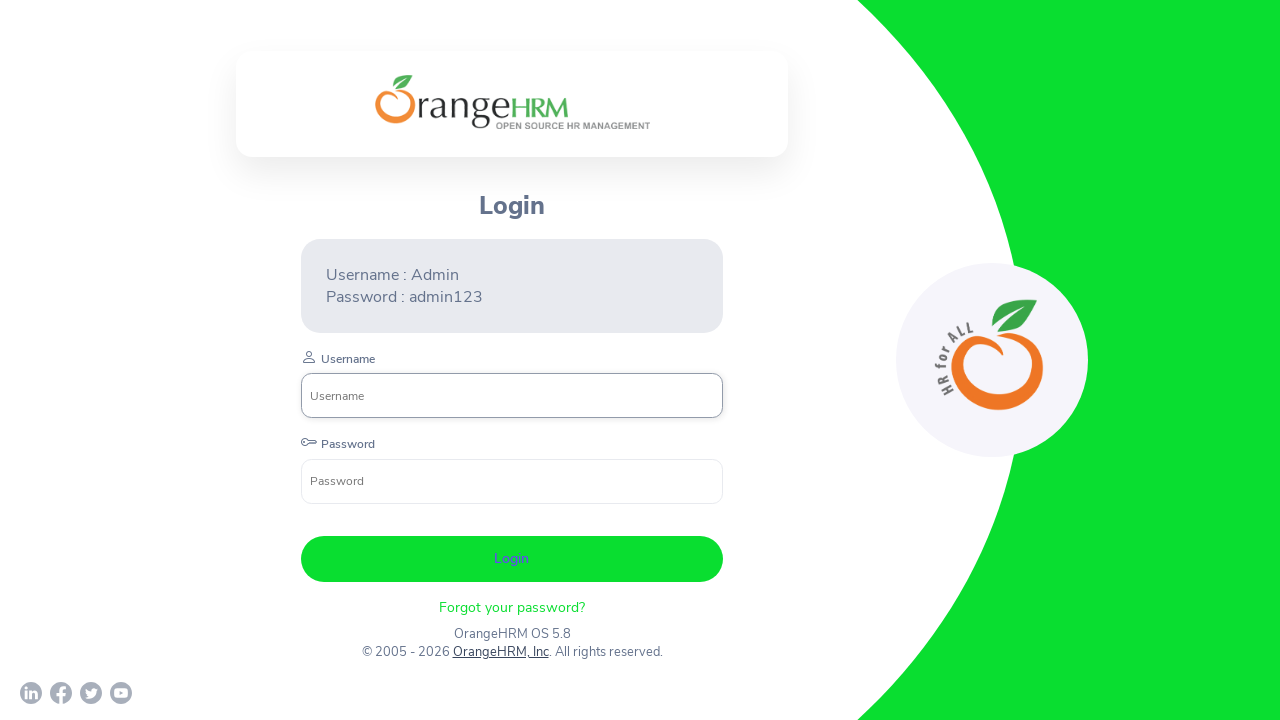